Tests email validation by entering an invalid email format in the contact form

Starting URL: https://jupiter.cloud.planittesting.com

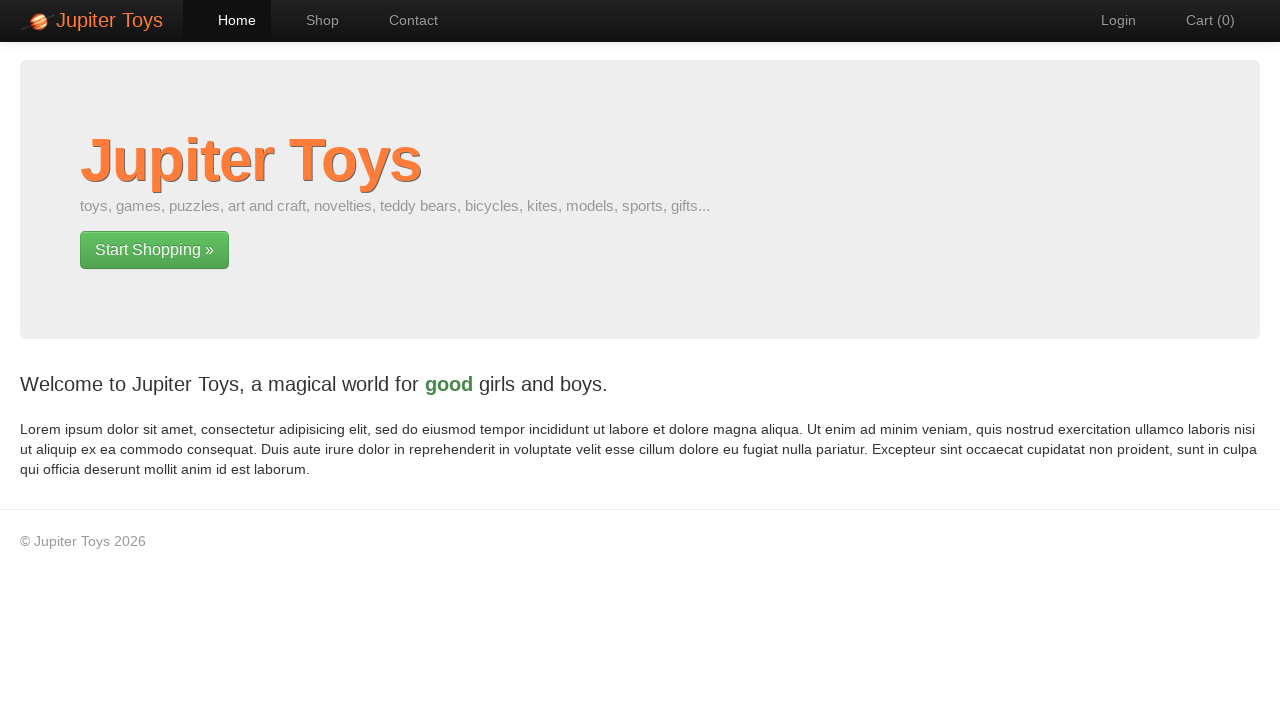

Clicked Contact link to navigate to contact form at (404, 20) on text=Contact
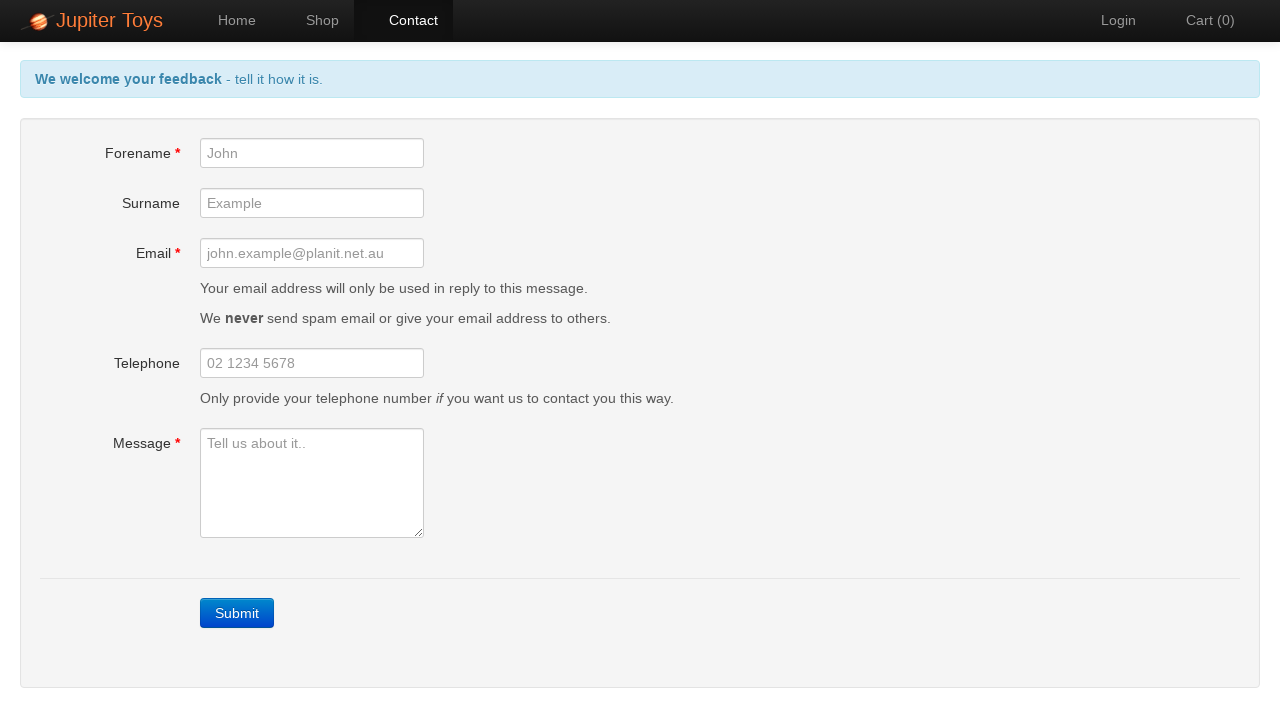

Filled forename field with 'harshitha' on input[id='forename']
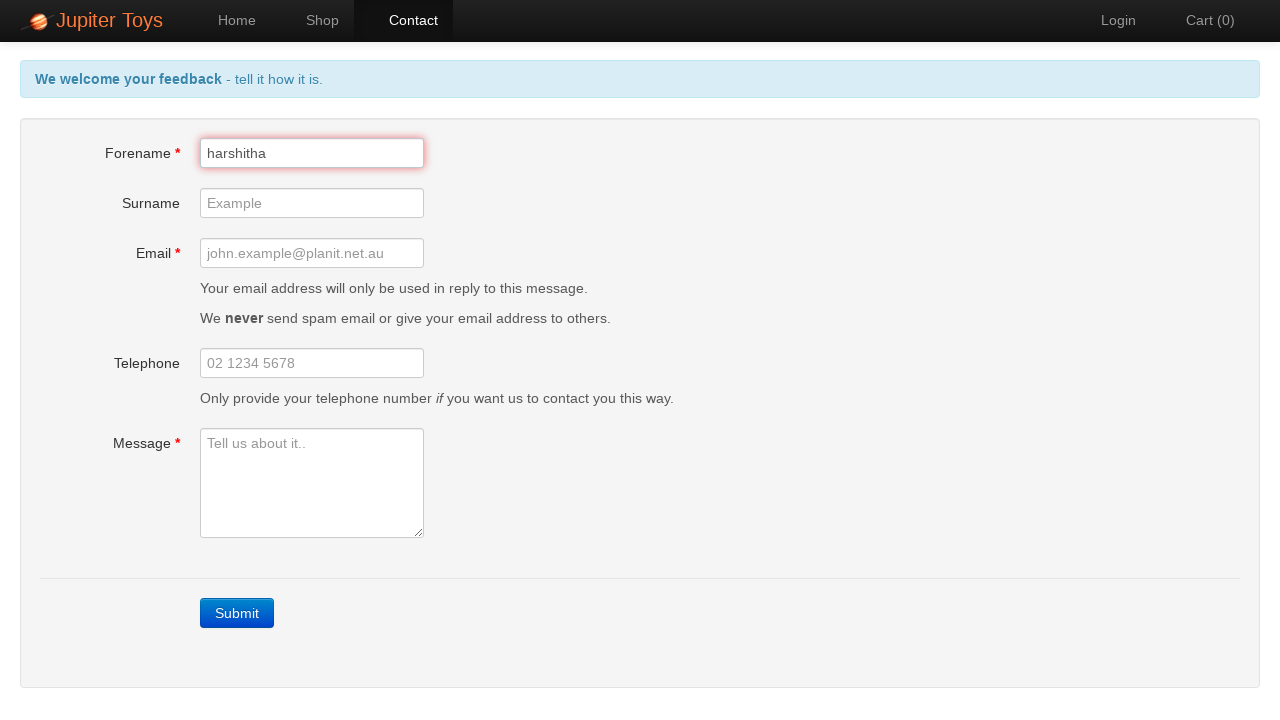

Filled email field with invalid format 'har' on input[id='email']
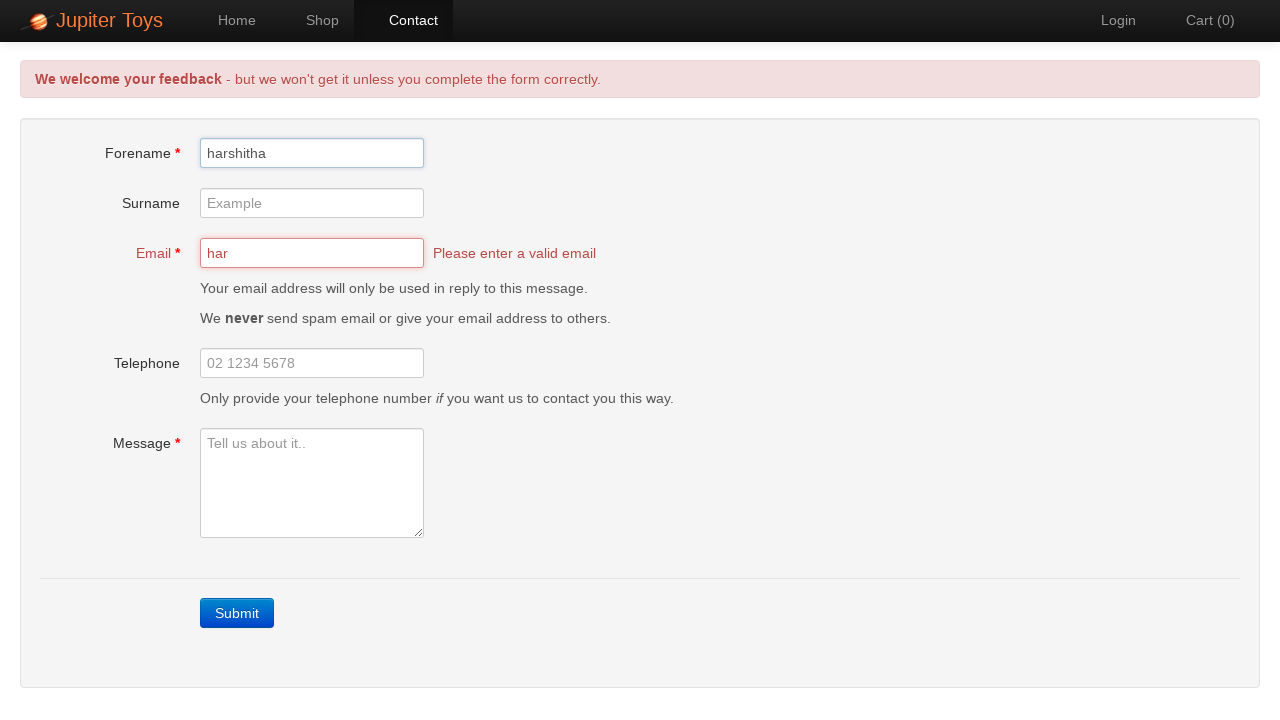

Filled message field with 'Hi' on textarea[id='message']
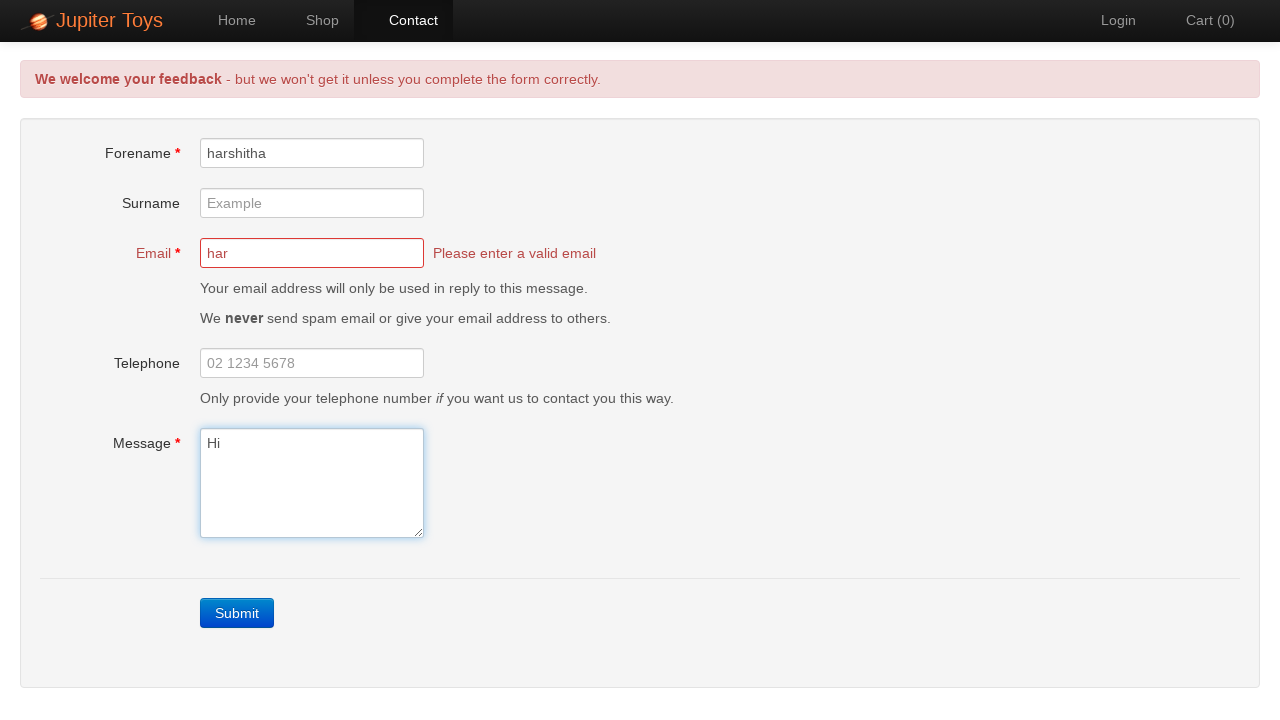

Clicked Submit button to submit the form at (237, 613) on text=Submit
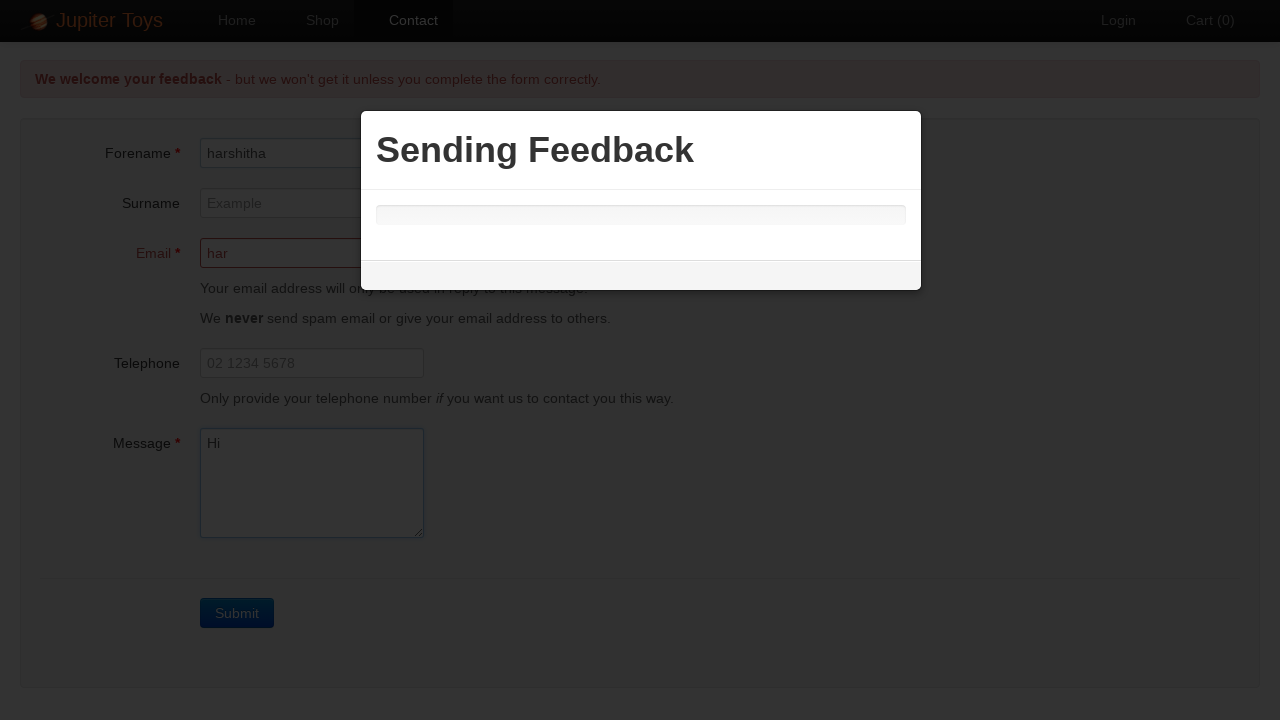

Verified invalid email error message is displayed
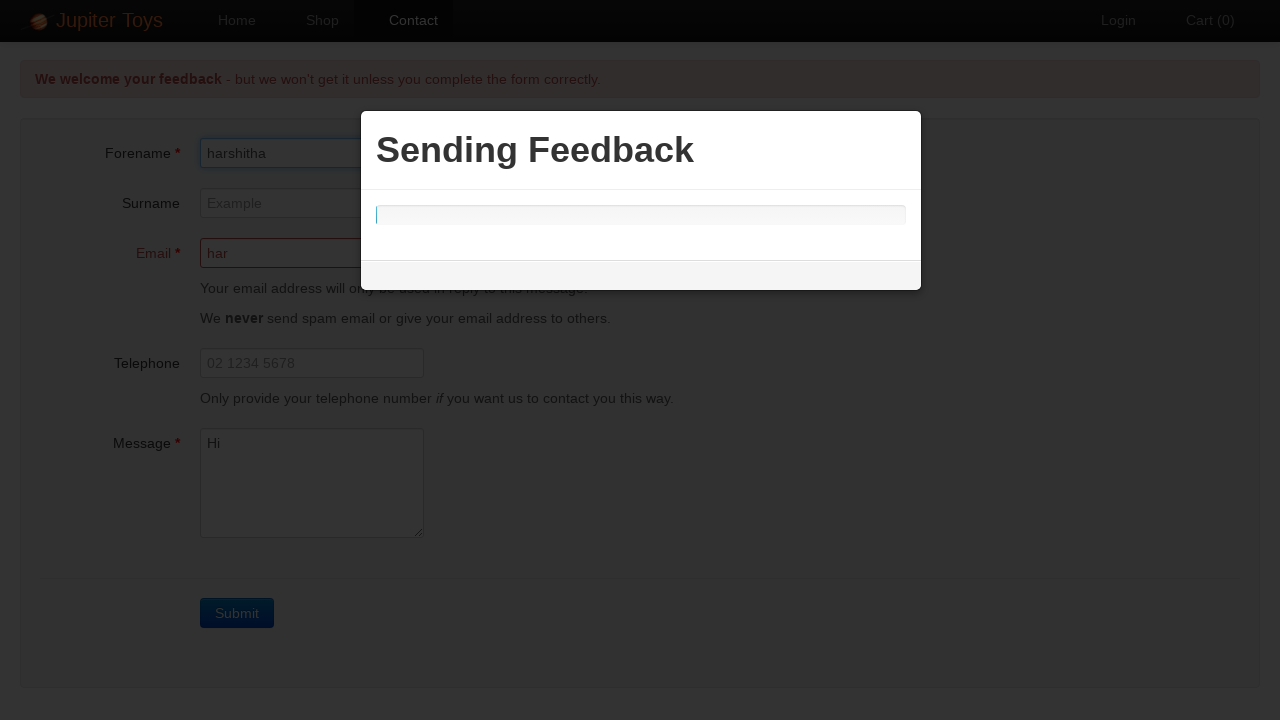

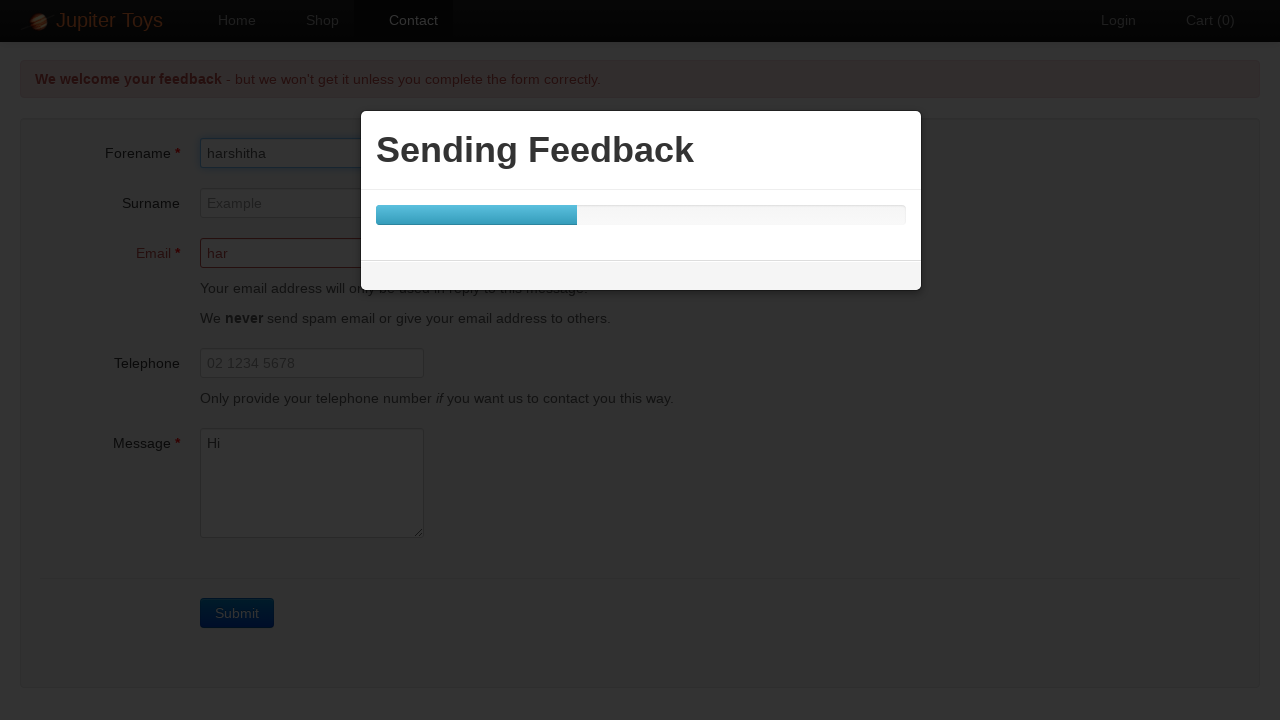